Tests checkbox handling by selecting the first 3 checkboxes on a test automation practice page, then unselecting all selected checkboxes to verify checkbox interaction functionality.

Starting URL: https://testautomationpractice.blogspot.com/

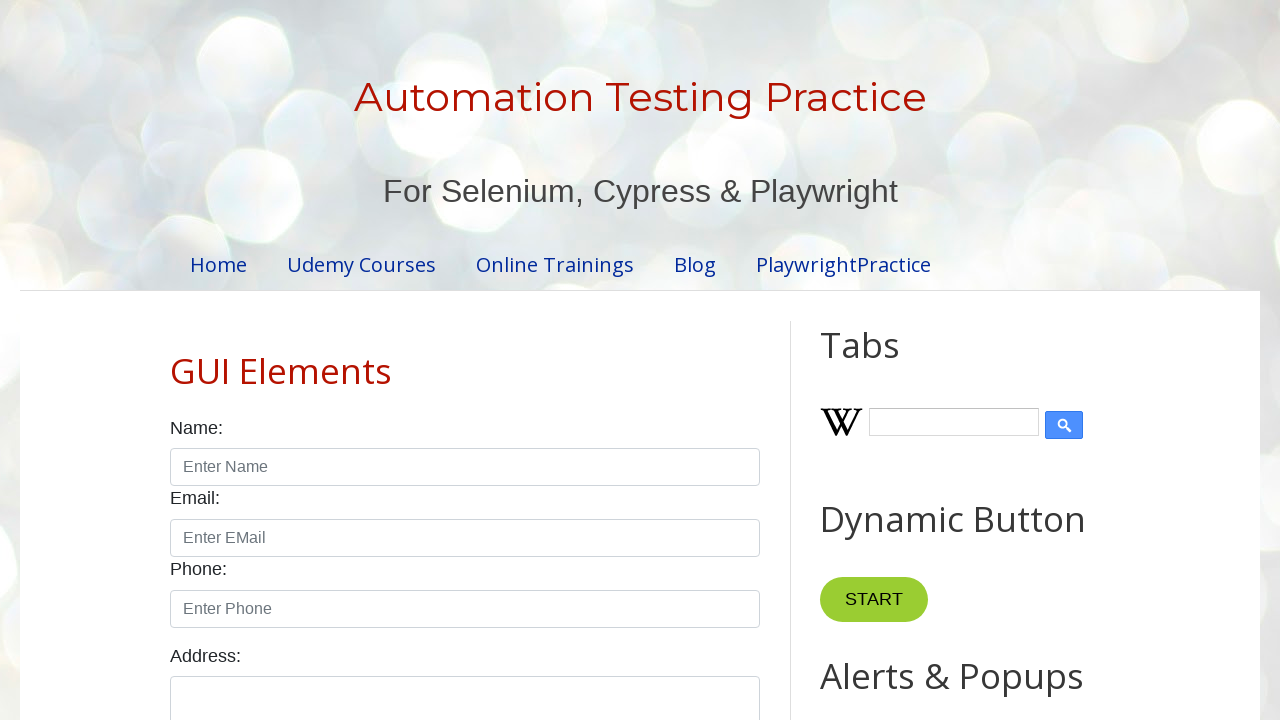

Waited for checkboxes to load on the page
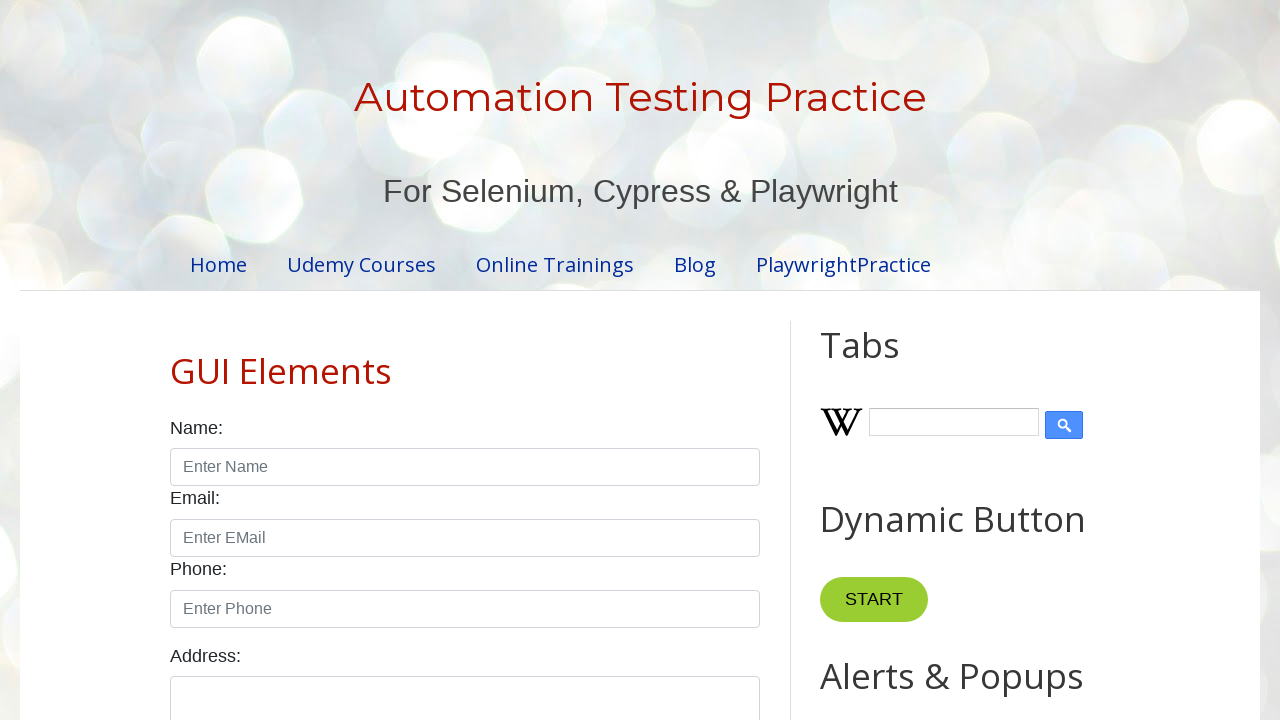

Located all checkbox elements on the page
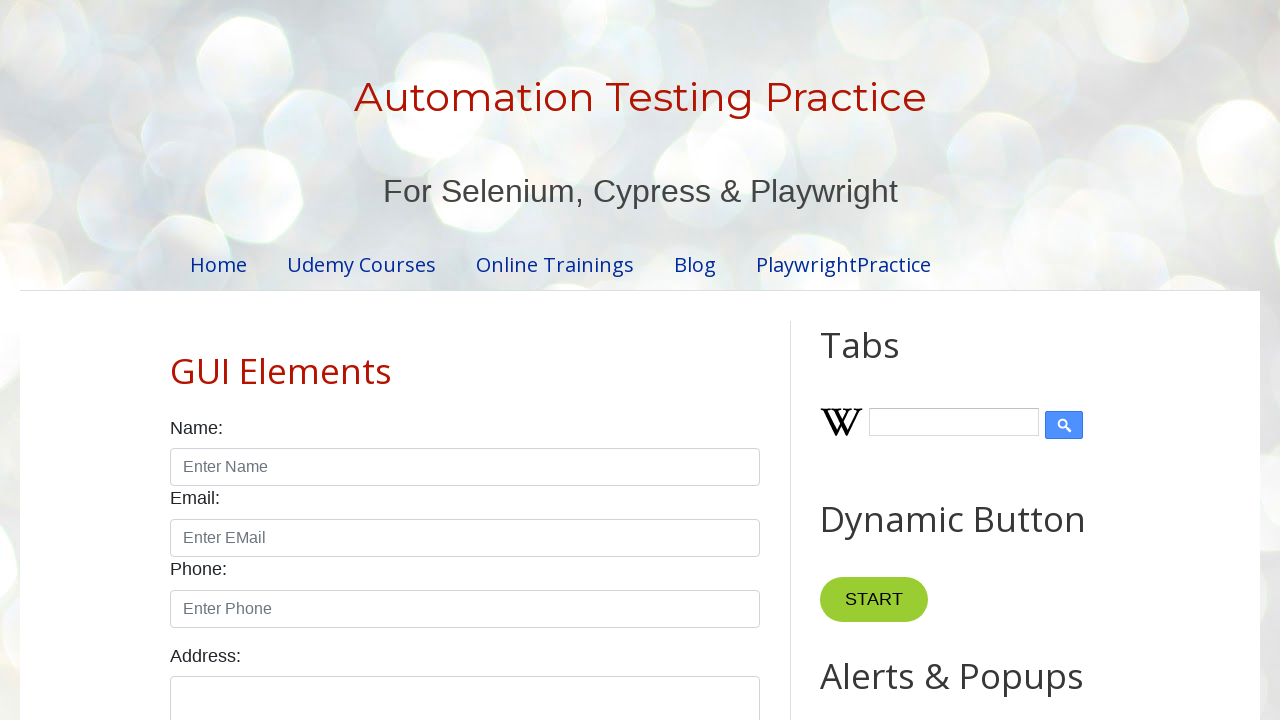

Selected checkbox #1 at (176, 360) on input.form-check-input[type='checkbox'] >> nth=0
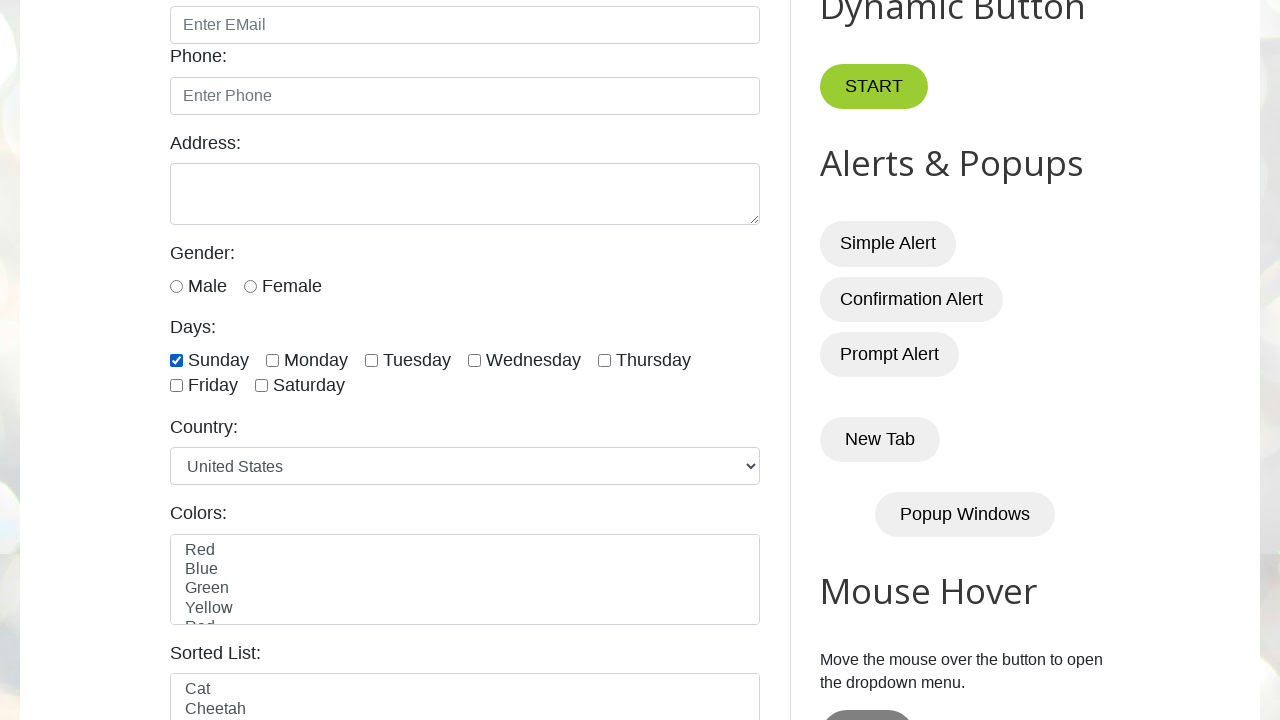

Selected checkbox #2 at (272, 360) on input.form-check-input[type='checkbox'] >> nth=1
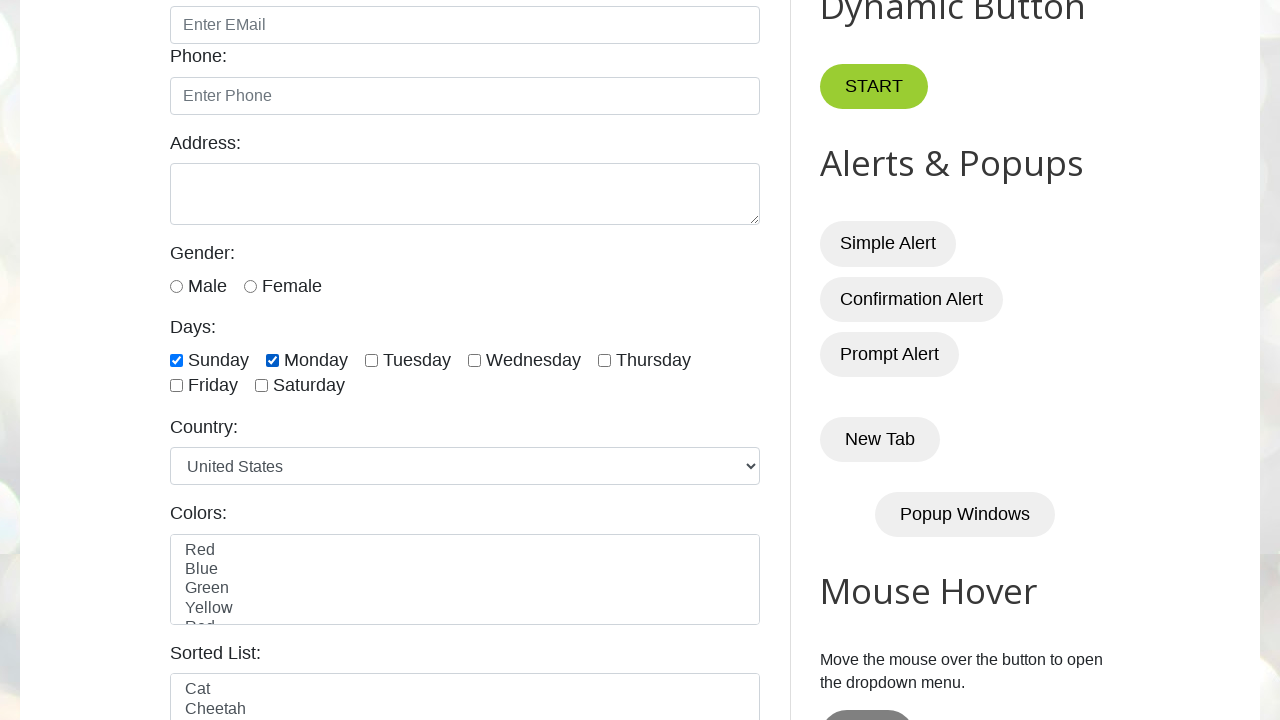

Selected checkbox #3 at (372, 360) on input.form-check-input[type='checkbox'] >> nth=2
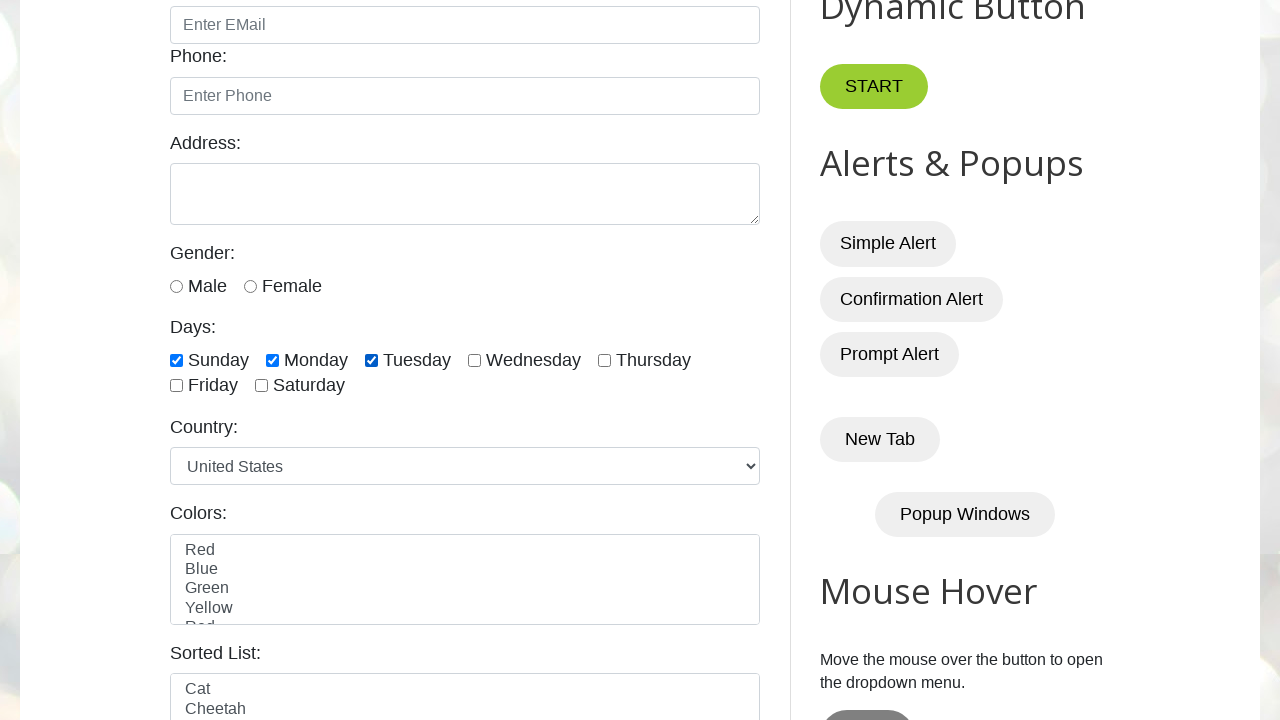

Waited 500ms for checkbox selections to be processed
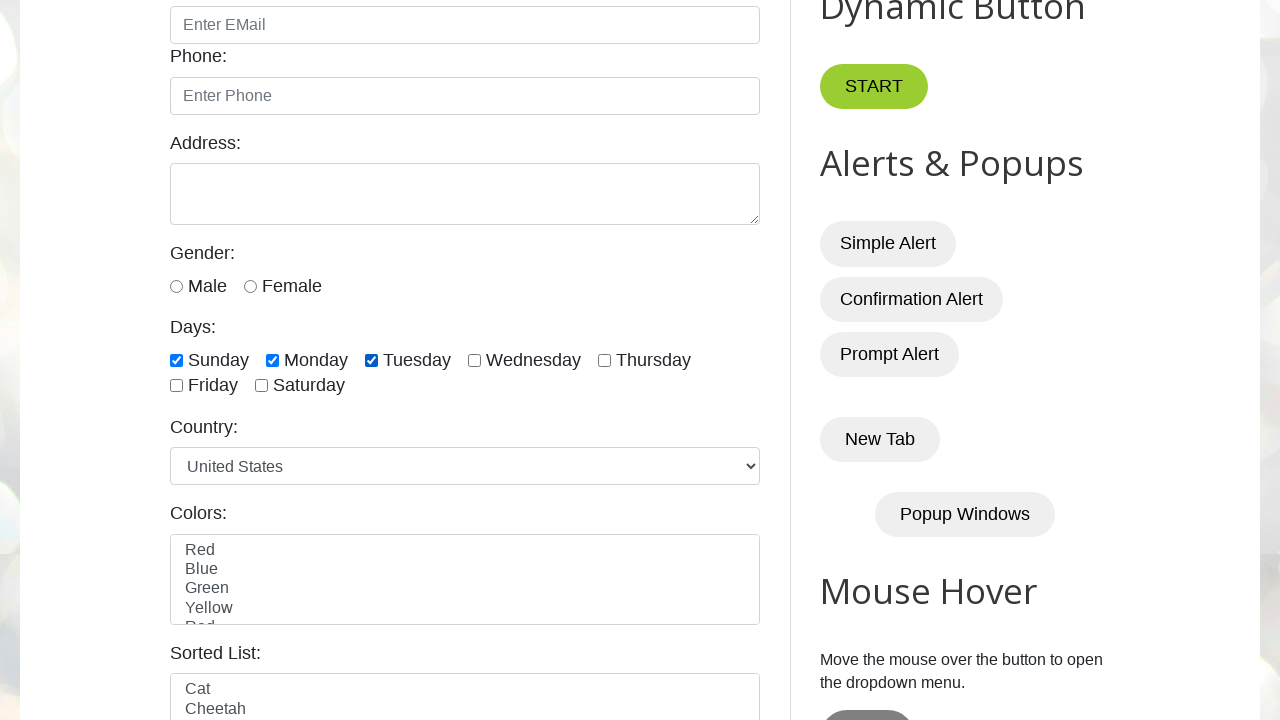

Counted total checkboxes: 7
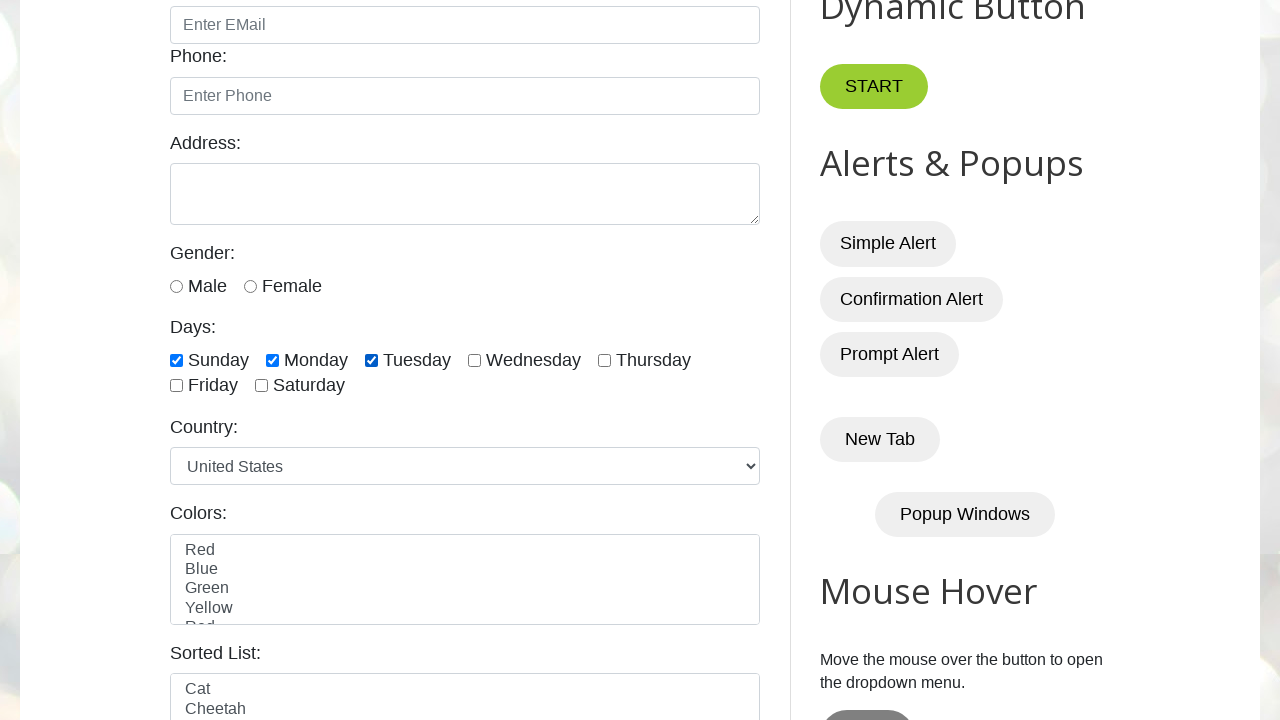

Unselected checkbox #1 at (176, 360) on input.form-check-input[type='checkbox'] >> nth=0
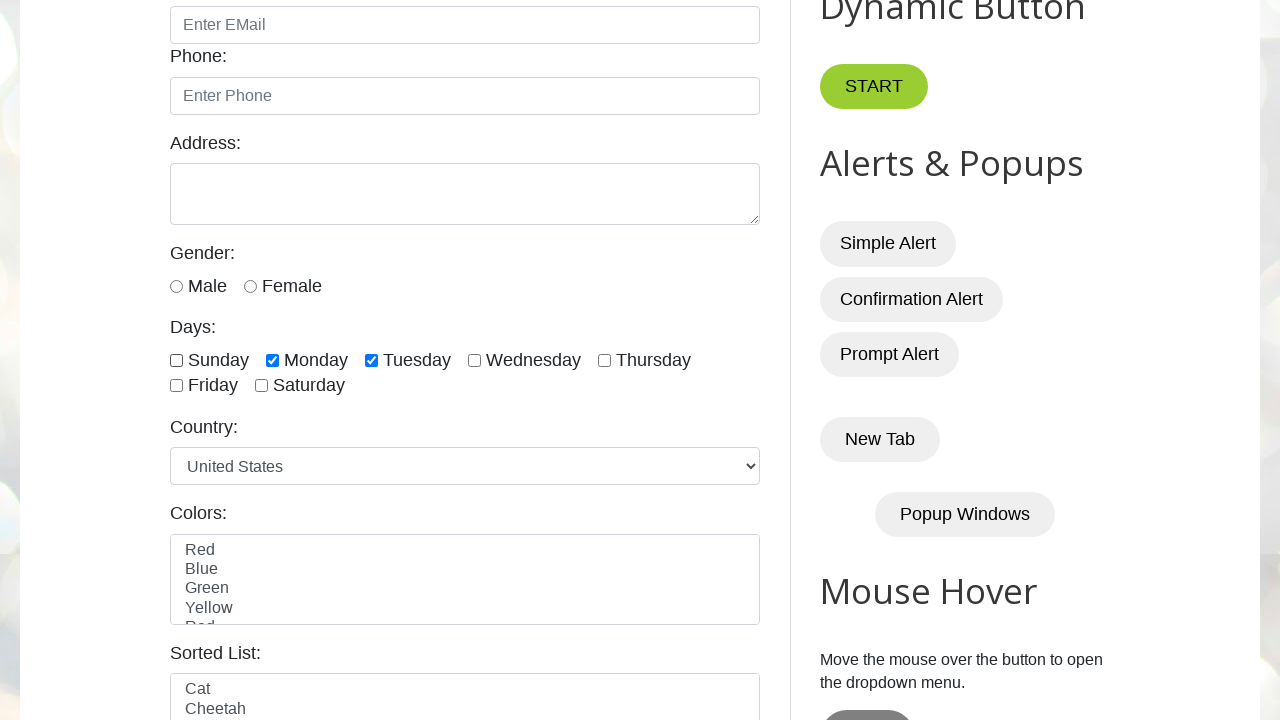

Unselected checkbox #2 at (272, 360) on input.form-check-input[type='checkbox'] >> nth=1
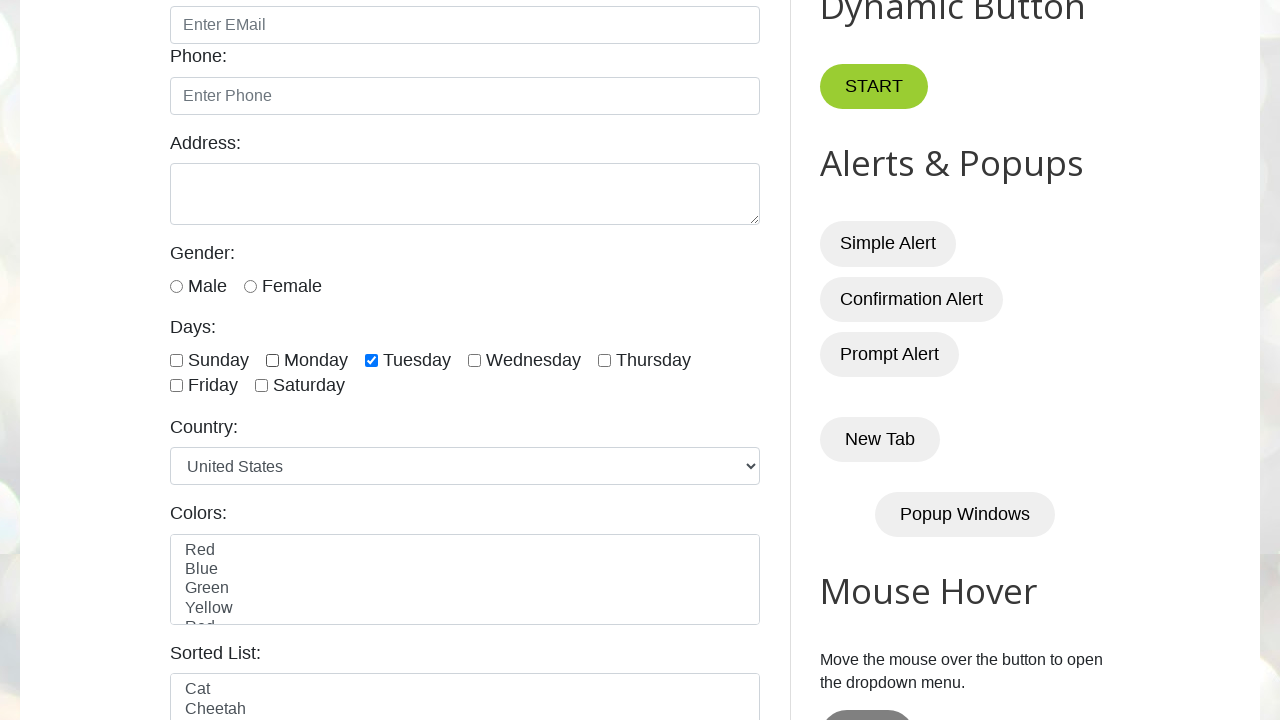

Unselected checkbox #3 at (372, 360) on input.form-check-input[type='checkbox'] >> nth=2
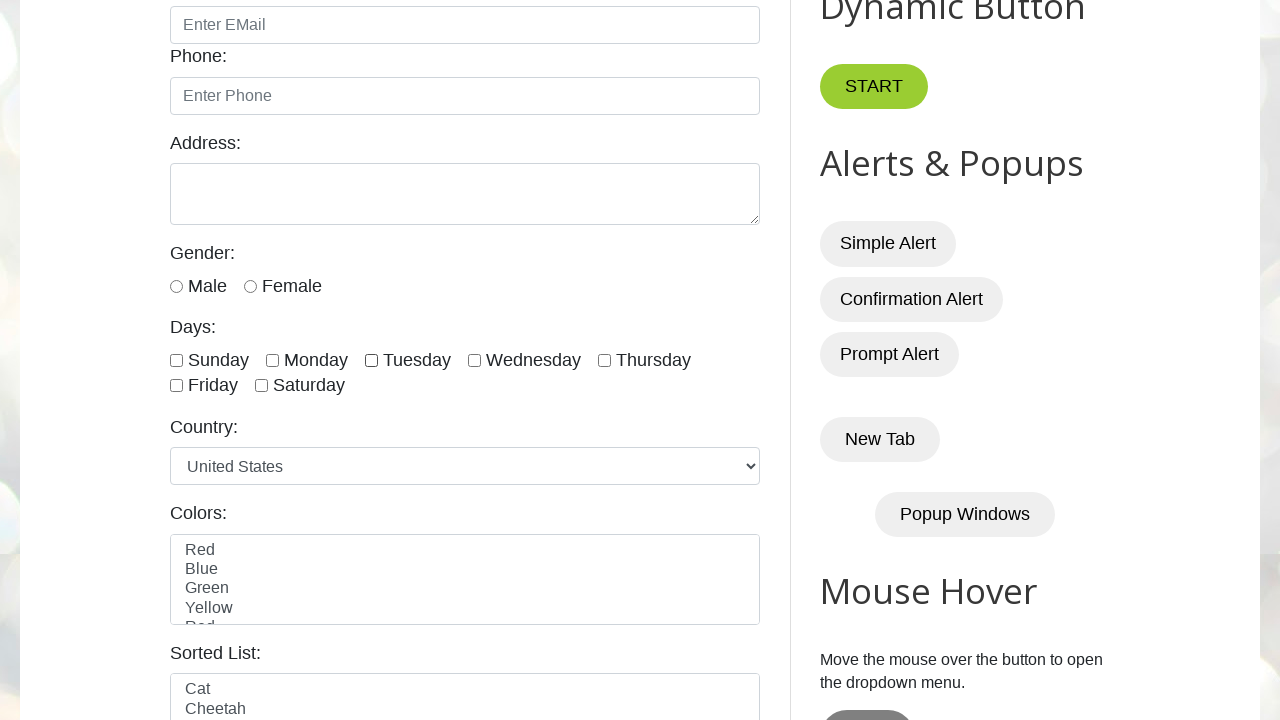

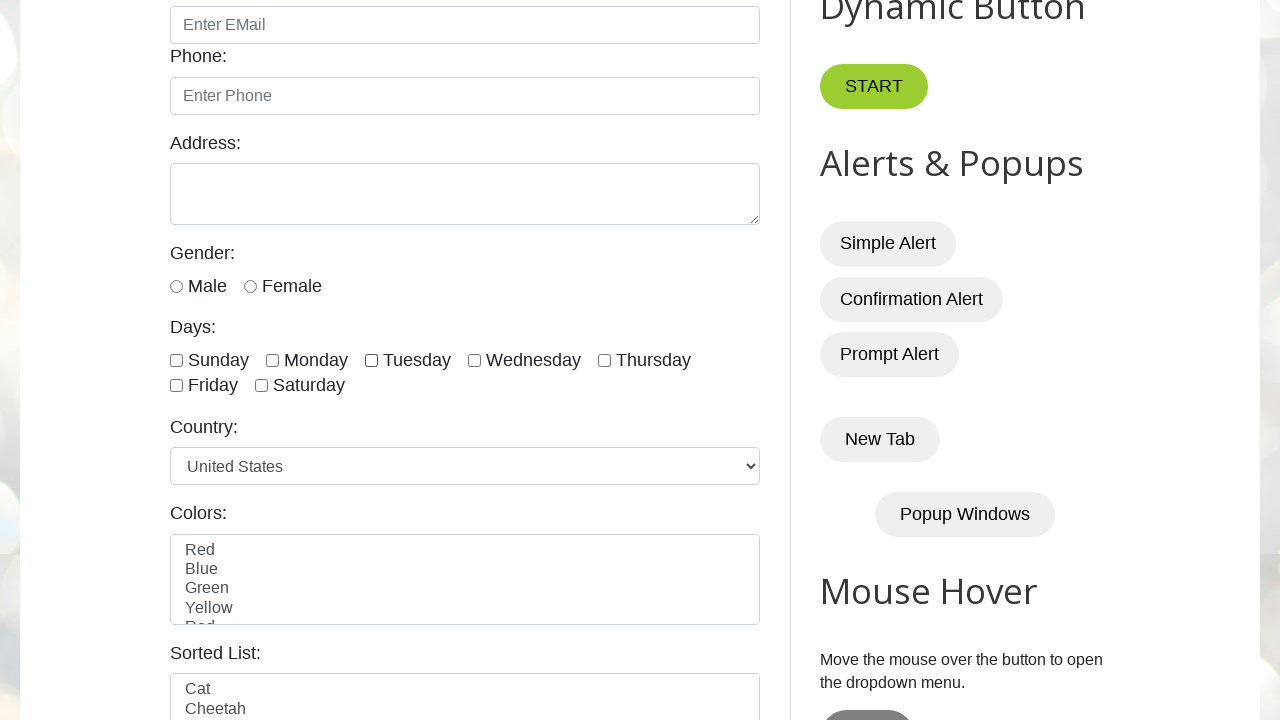